Tests drag and drop functionality on the jQuery UI droppable demo page by dragging an element and dropping it onto a target area within an iframe

Starting URL: https://jqueryui.com/droppable/

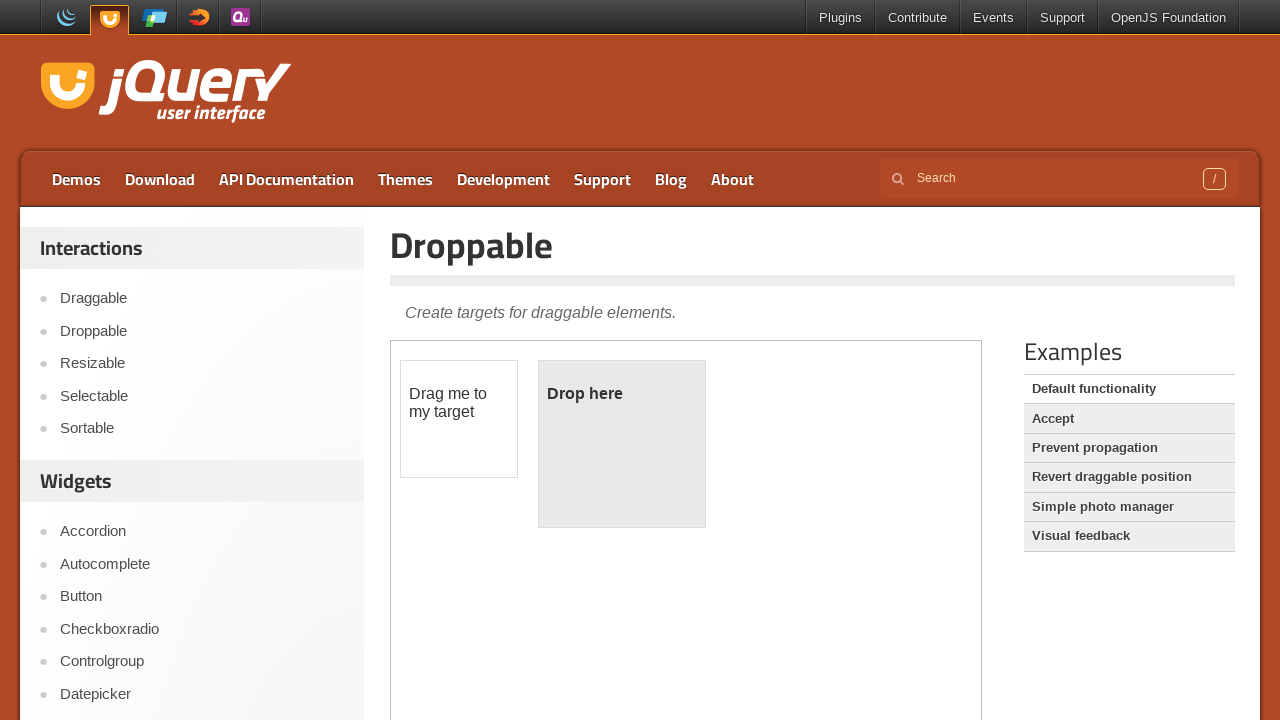

Located the iframe containing the drag and drop demo
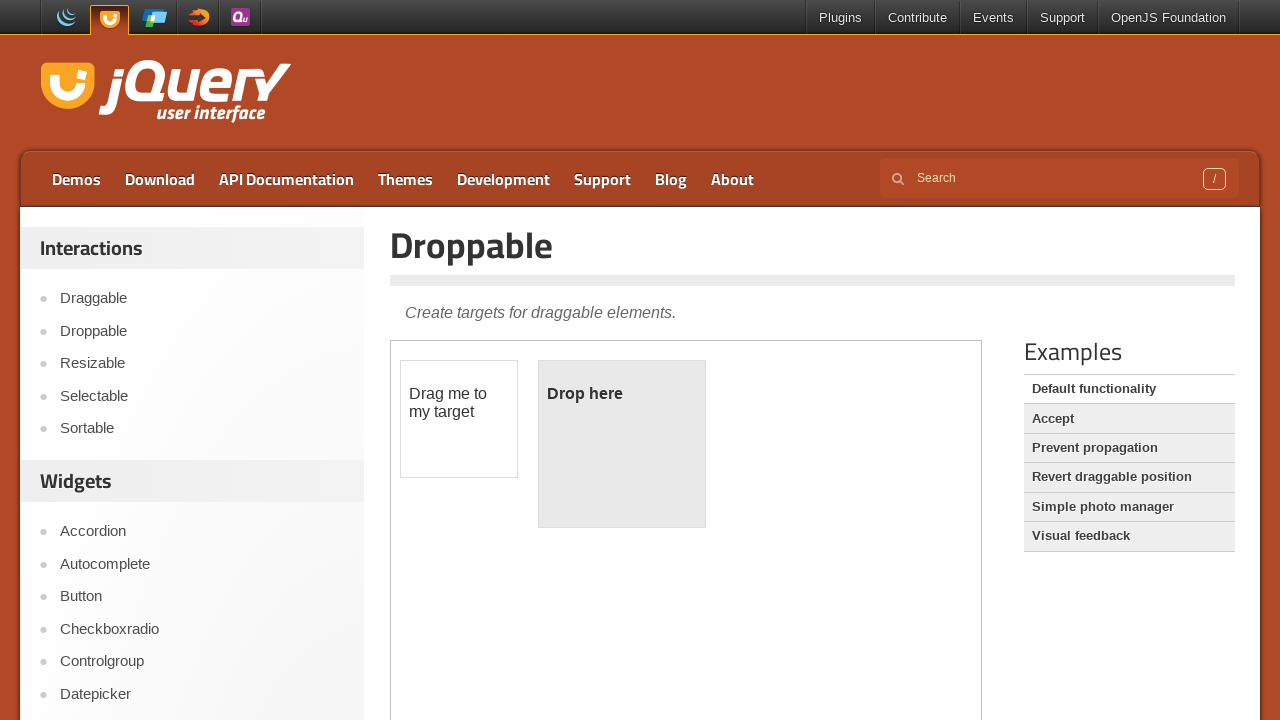

Located the draggable element with id 'draggable'
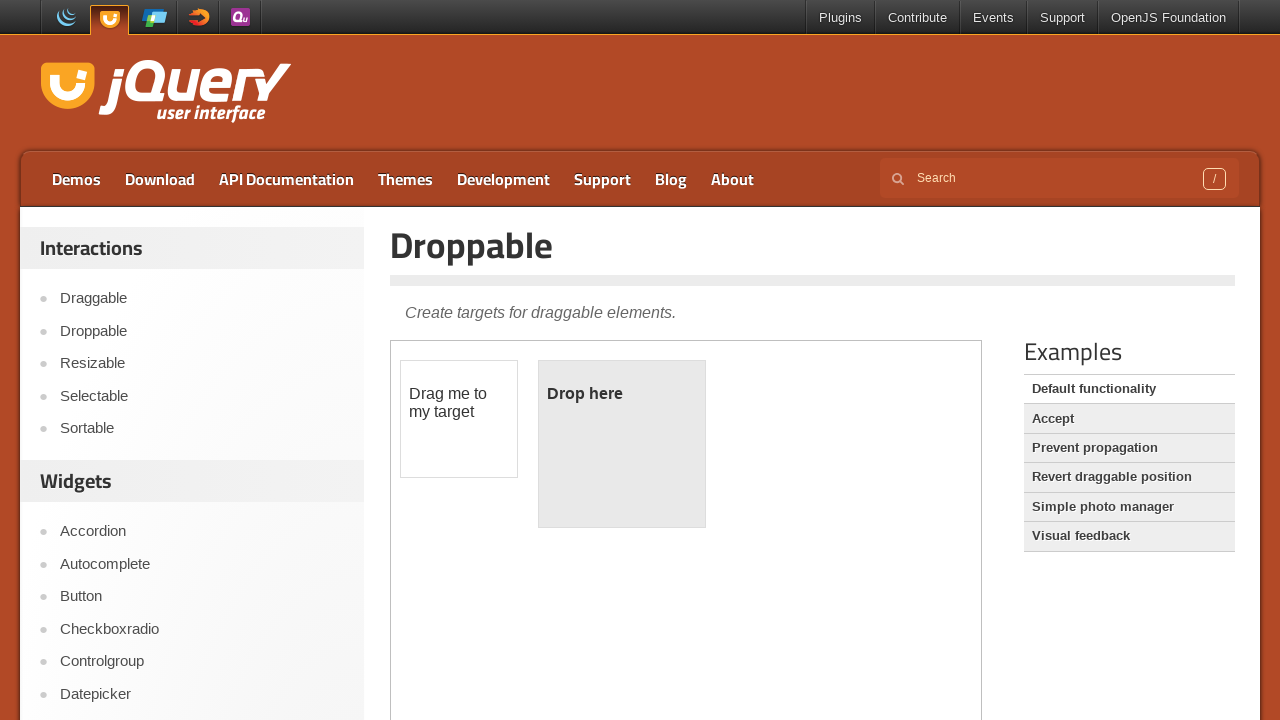

Located the droppable target element with id 'droppable'
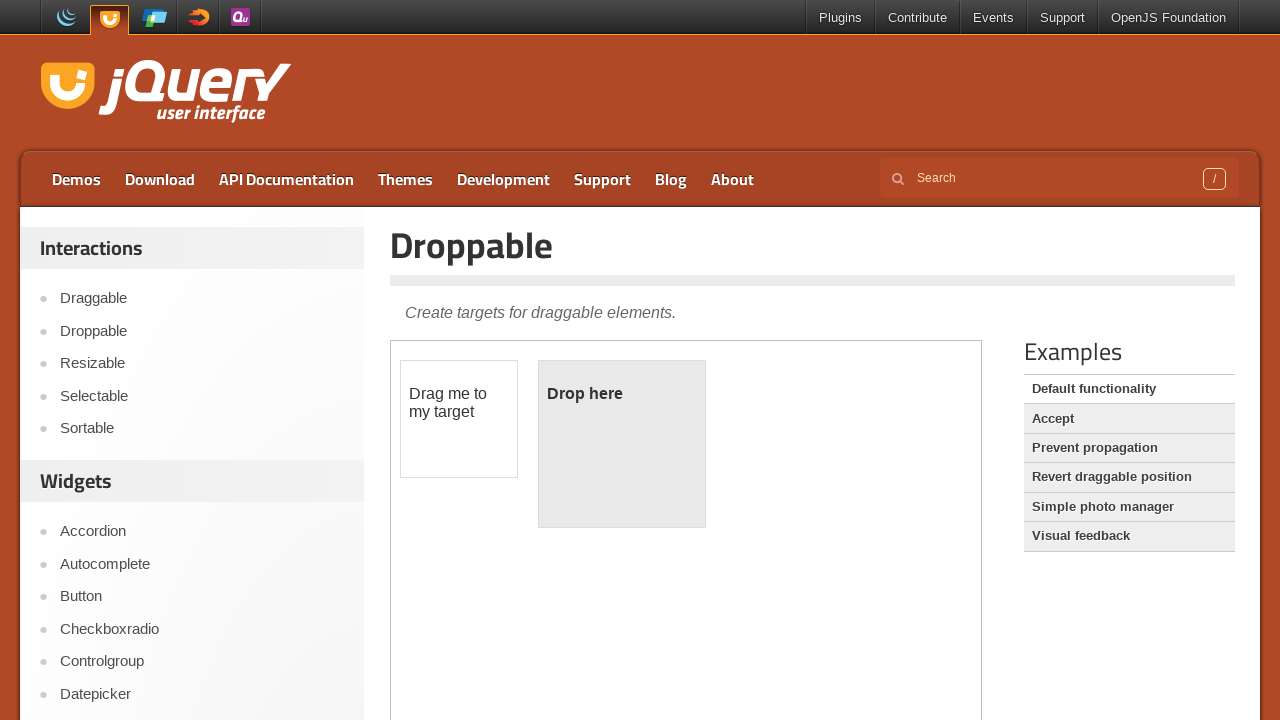

Dragged the draggable element onto the droppable target area at (622, 444)
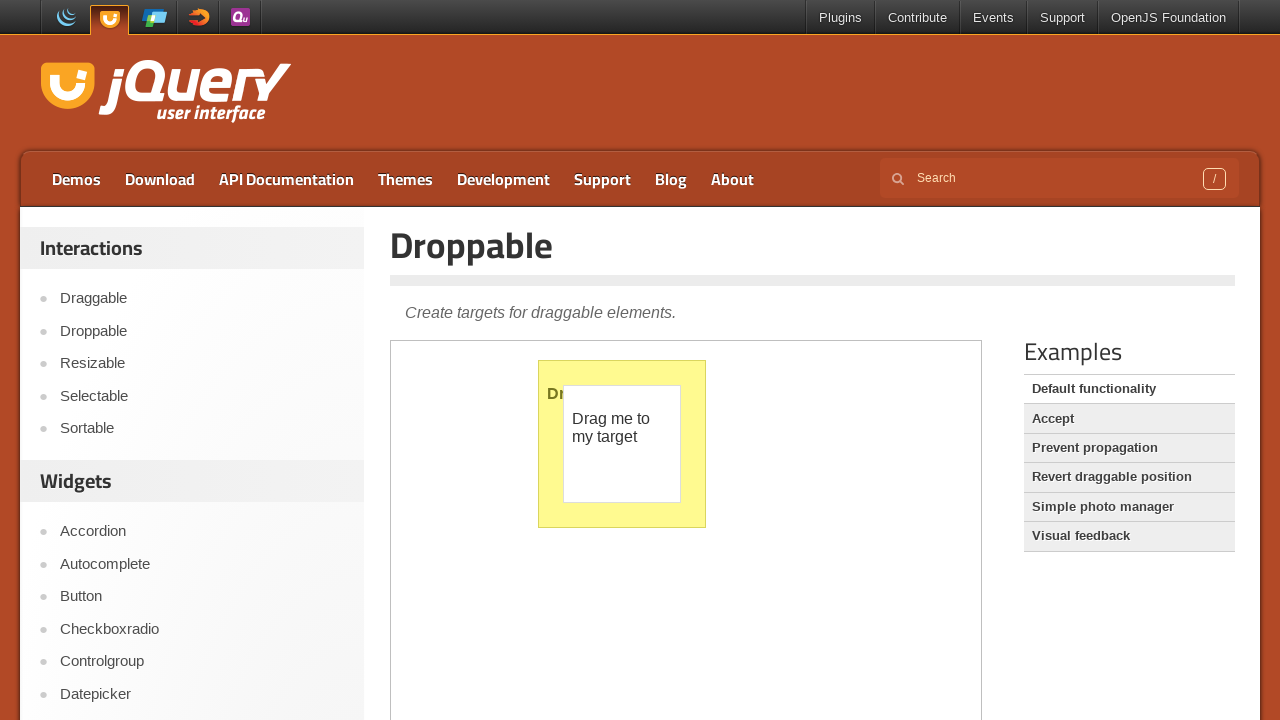

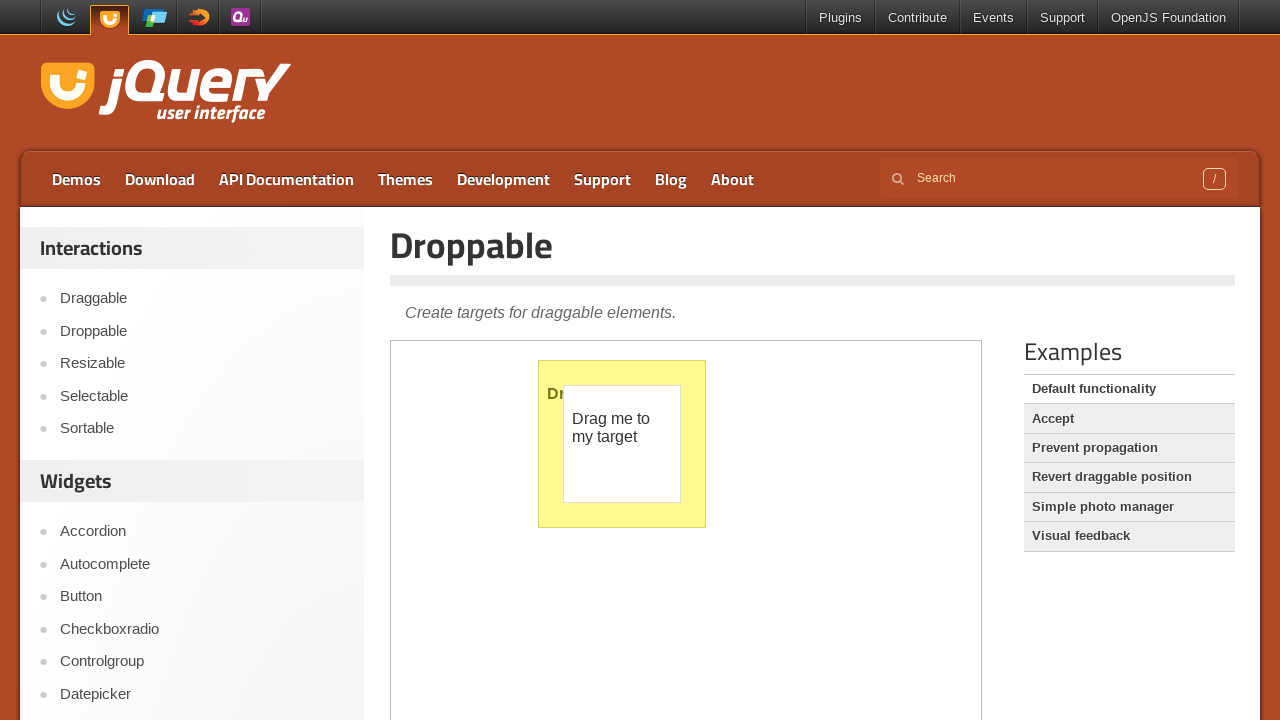